Tests multiple selection dropdown functionality by selecting CSS and HTML options, verifying the selections, and then deselecting one option

Starting URL: https://semantic-ui.com/modules/dropdown.html

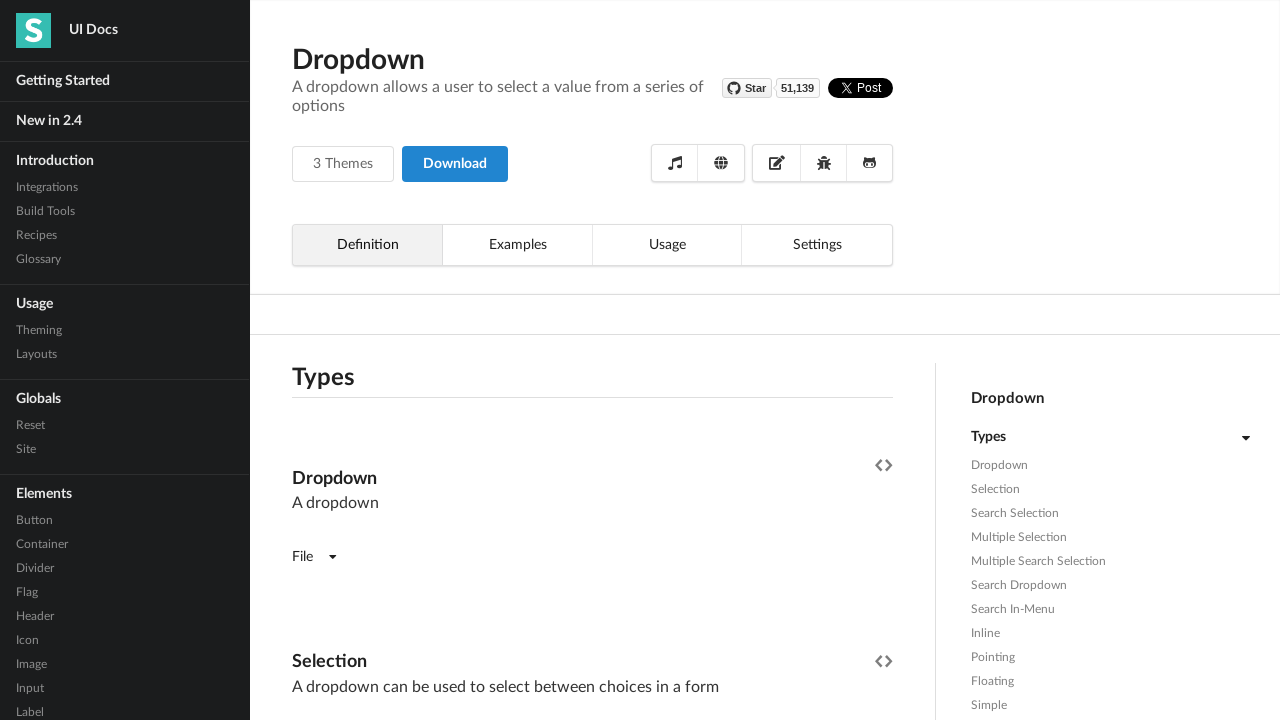

Clicked on the multiple selection dropdown at (592, 361) on xpath=//div[@class='ui fluid dropdown selection multiple']
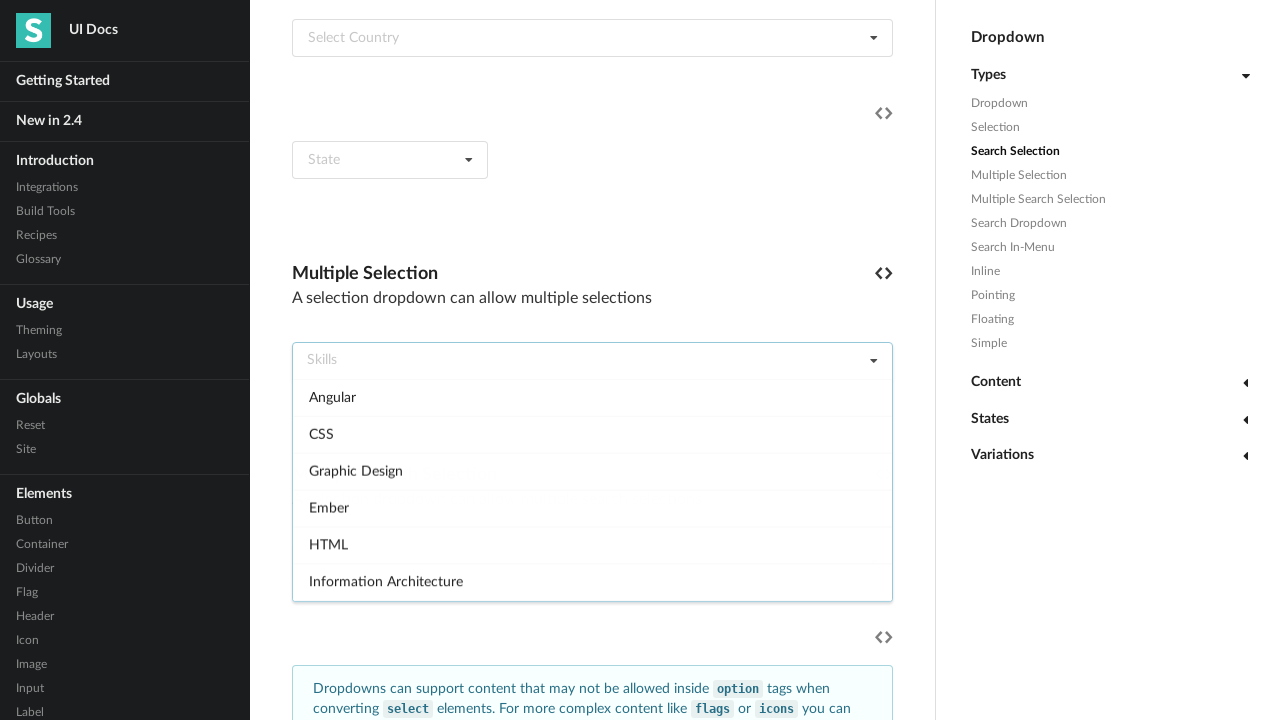

Selected HTML option from the dropdown menu at (592, 545) on xpath=//div[@class='menu transition visible']/div[text()='HTML']
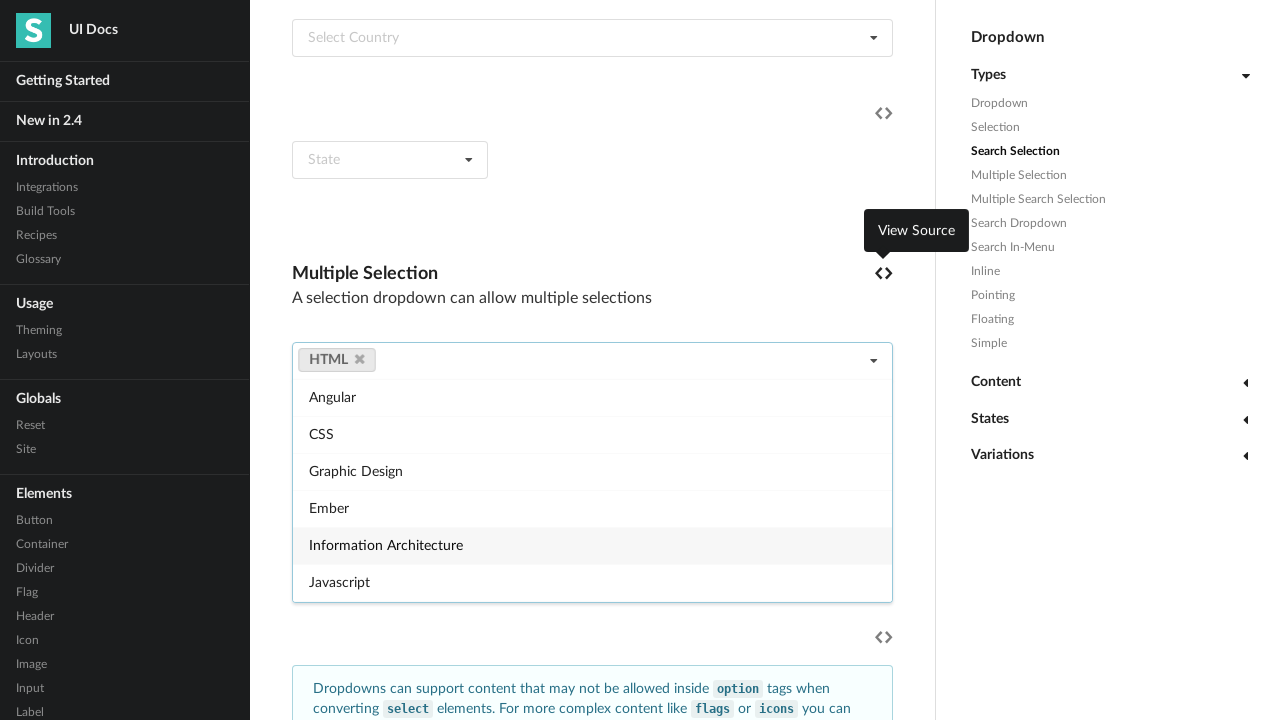

Selected CSS option from the dropdown menu at (592, 434) on xpath=//div[@class='menu transition visible']/div[text()='CSS']
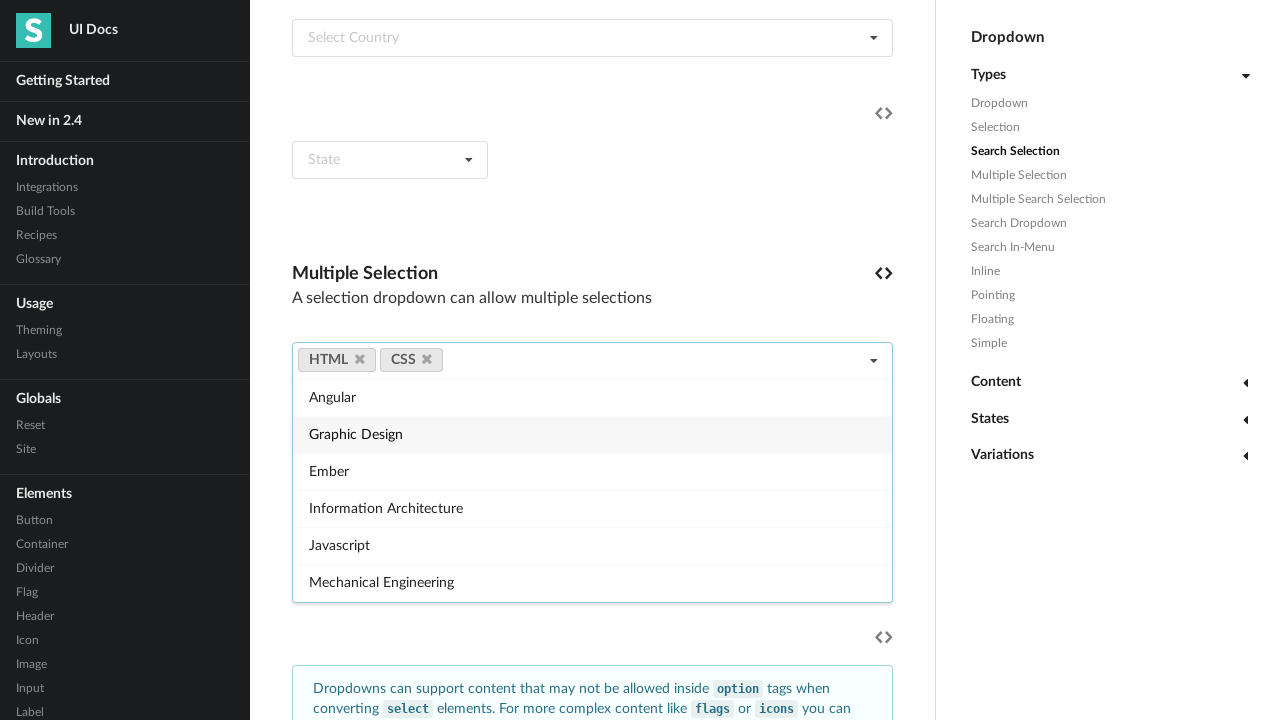

Waited for selection labels to become visible
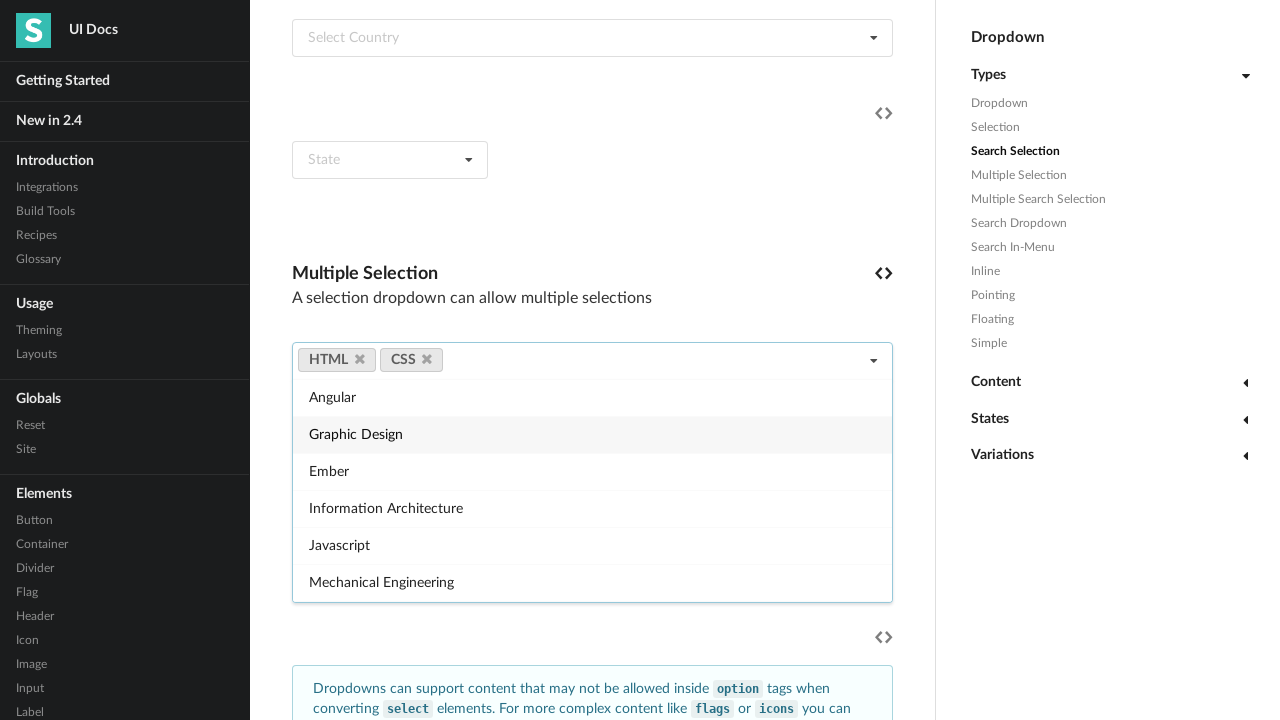

Retrieved all selected label elements
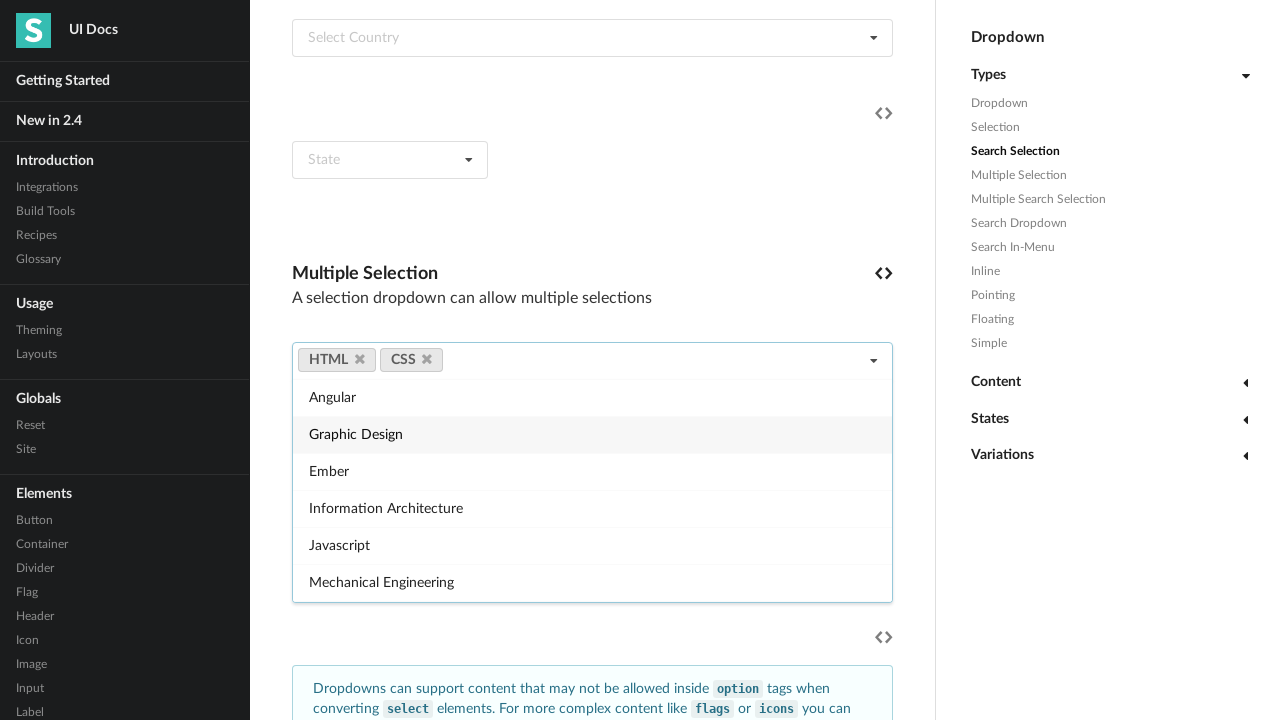

Verified selected option: HTML
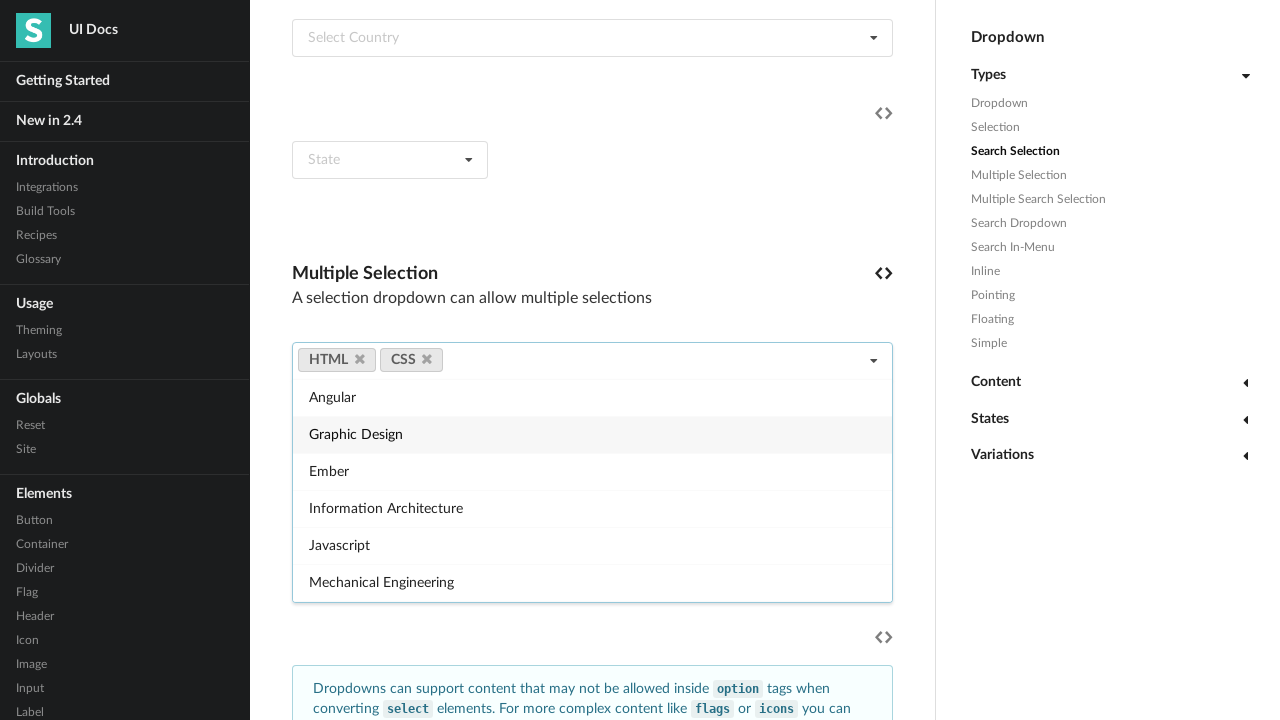

Verified selected option: CSS
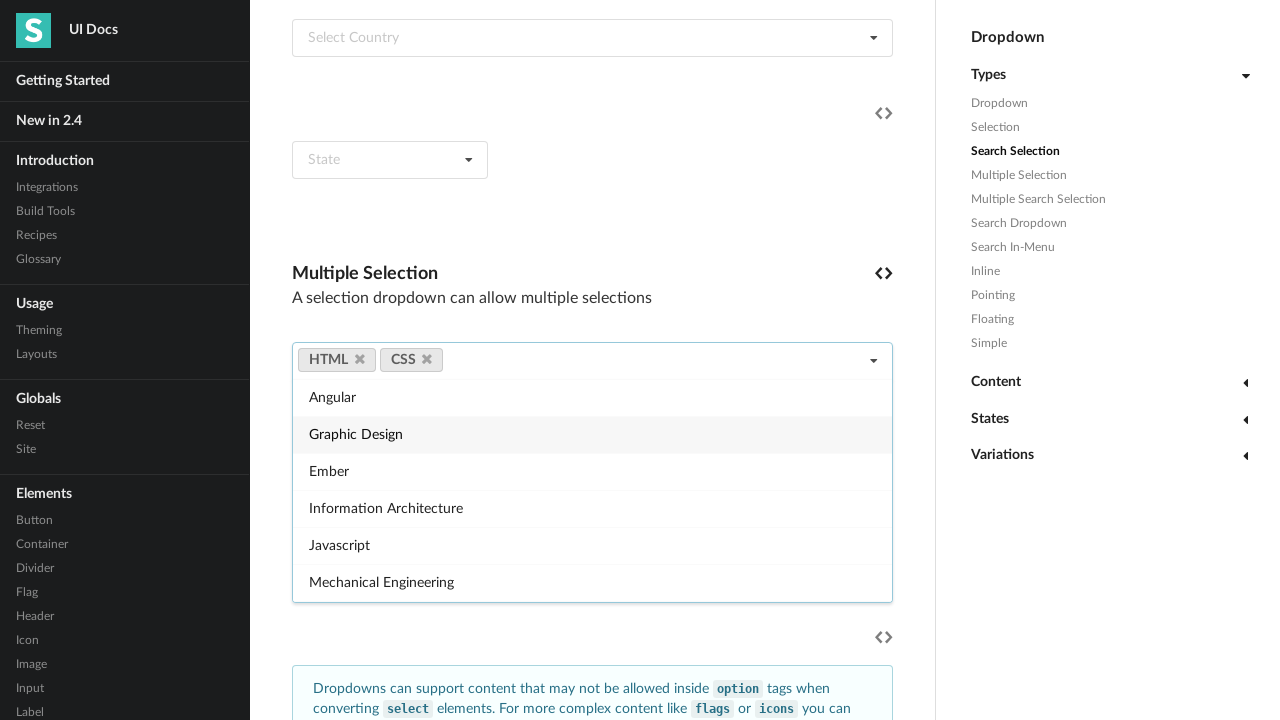

Deselected HTML option by clicking its remove button at (337, 360) on xpath=//a[@data-value='html']
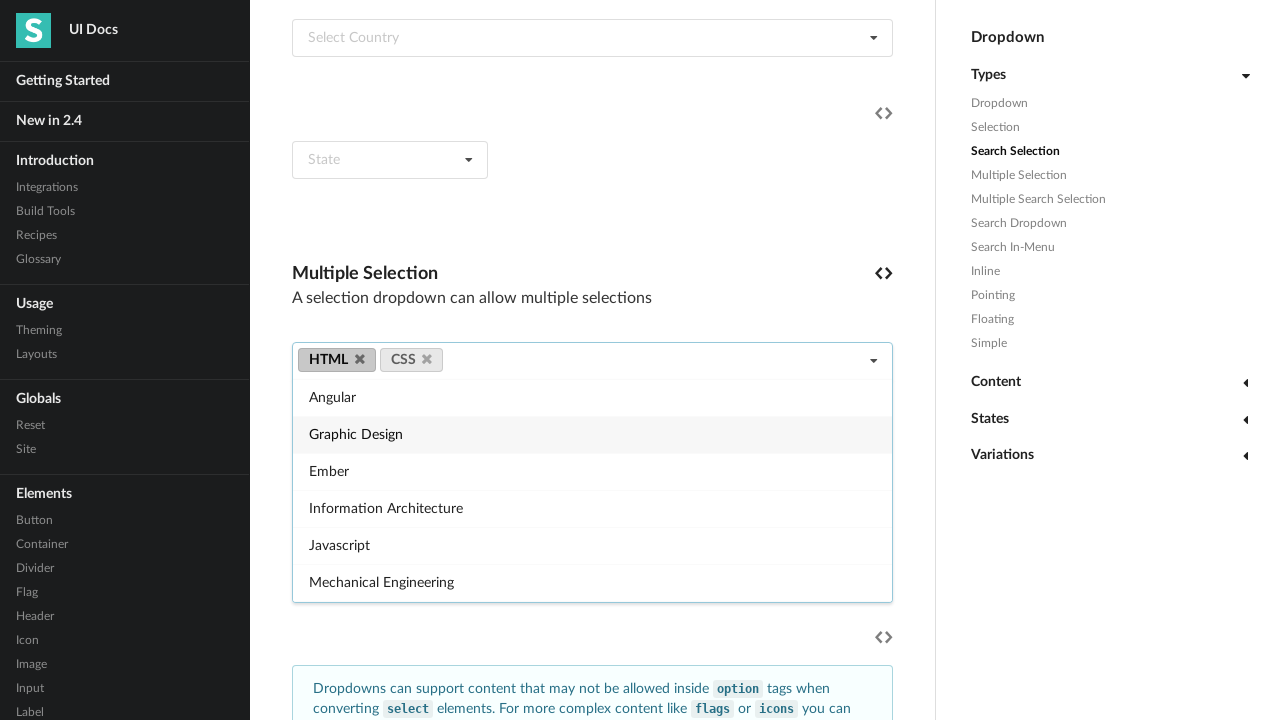

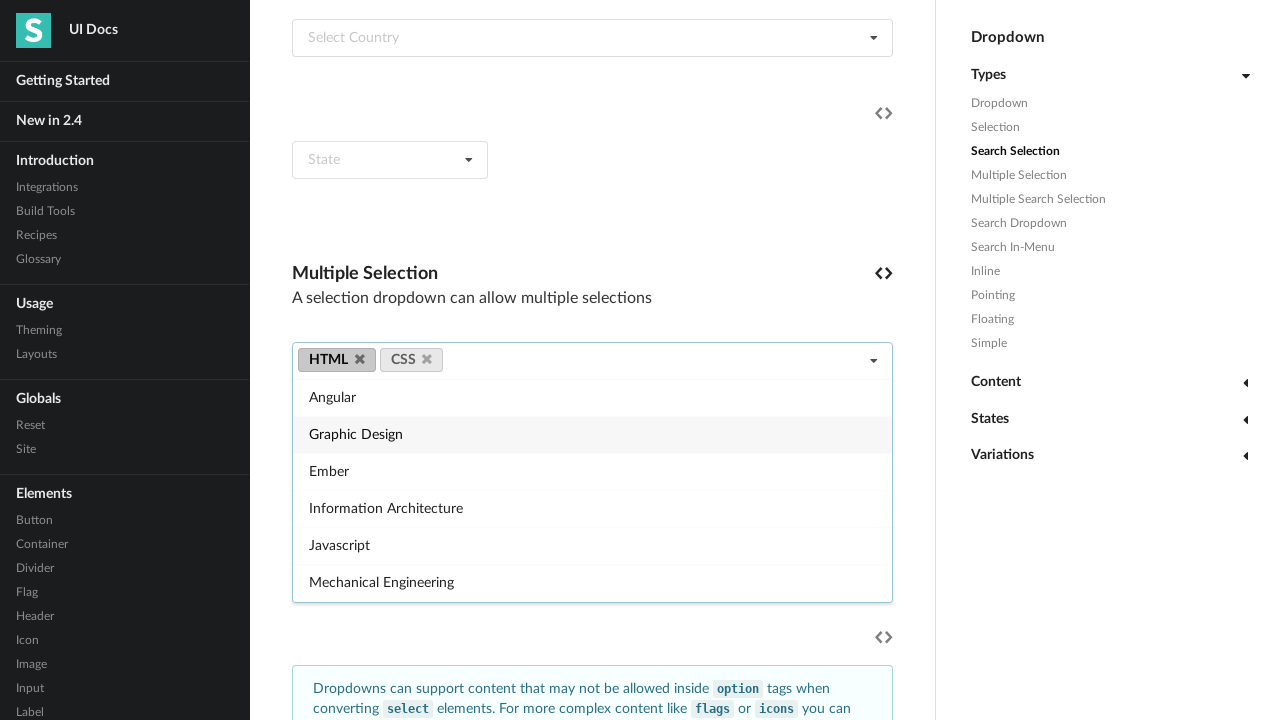